Tests dropdown menu functionality by selecting options using index, value, and visible text methods, then verifies the dropdown contains 3 options

Starting URL: https://the-internet.herokuapp.com/dropdown

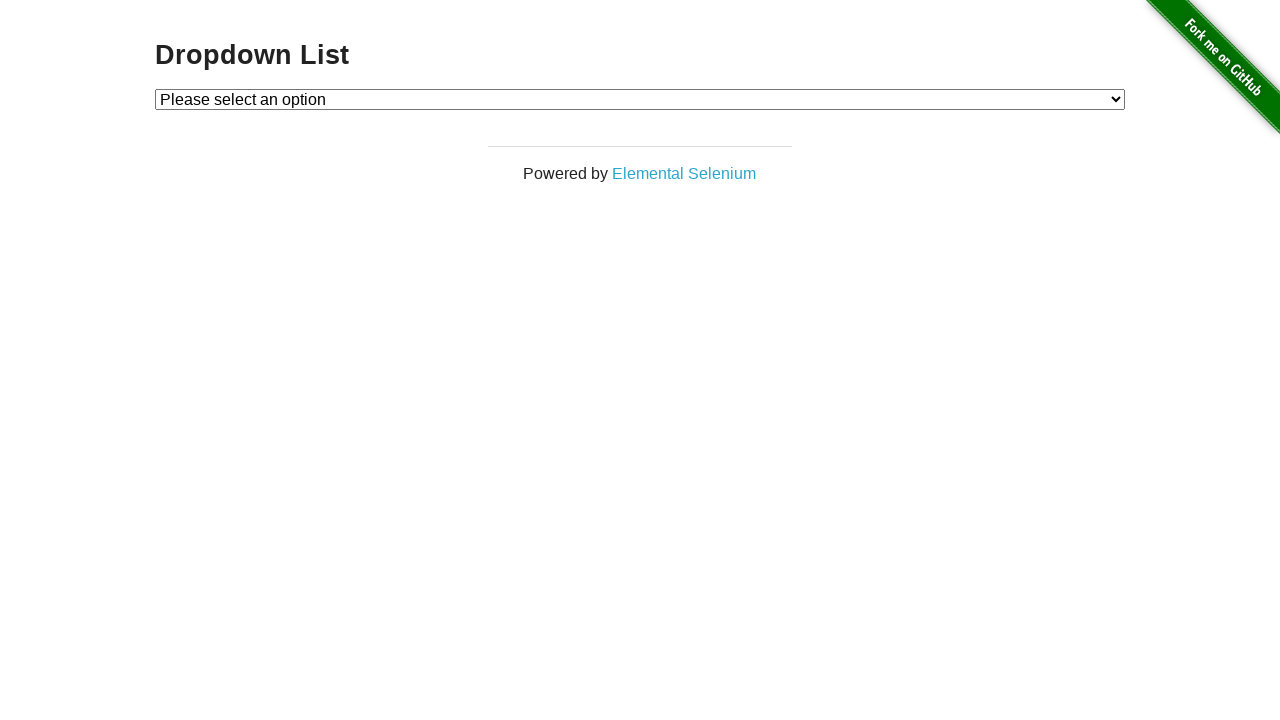

Selected Option 1 using index 1 on #dropdown
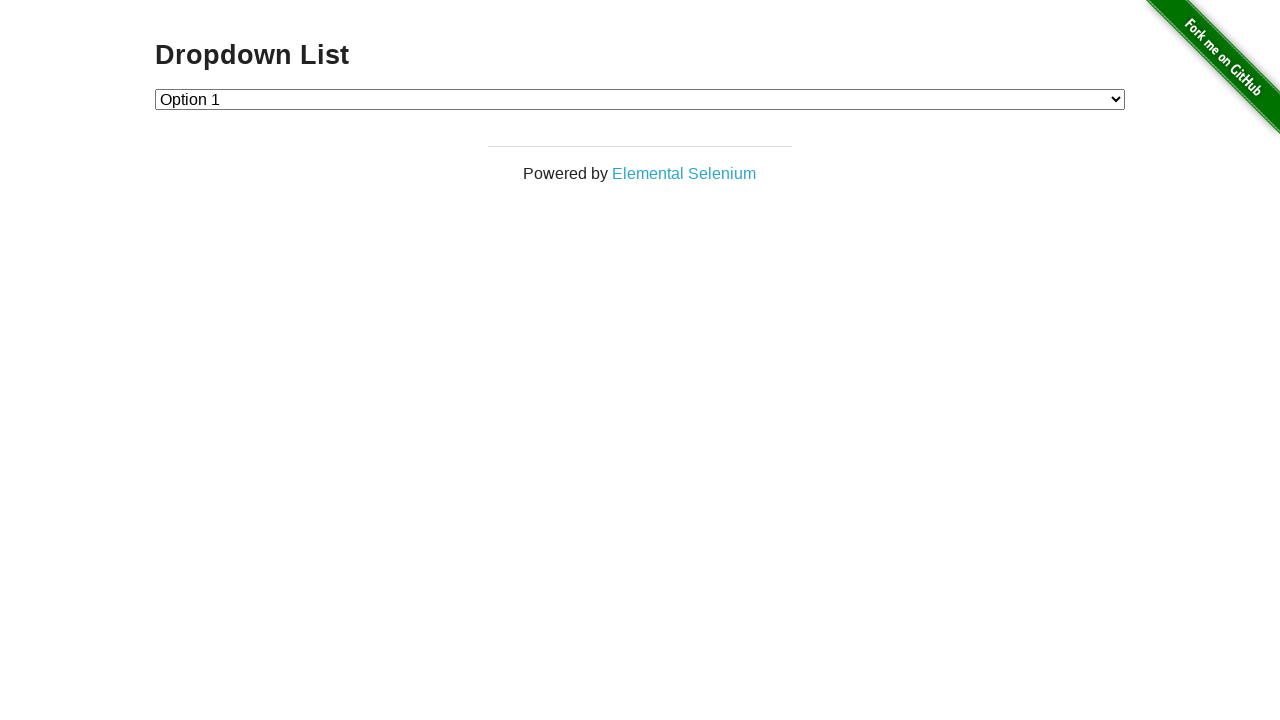

Selected Option 2 using value '2' on #dropdown
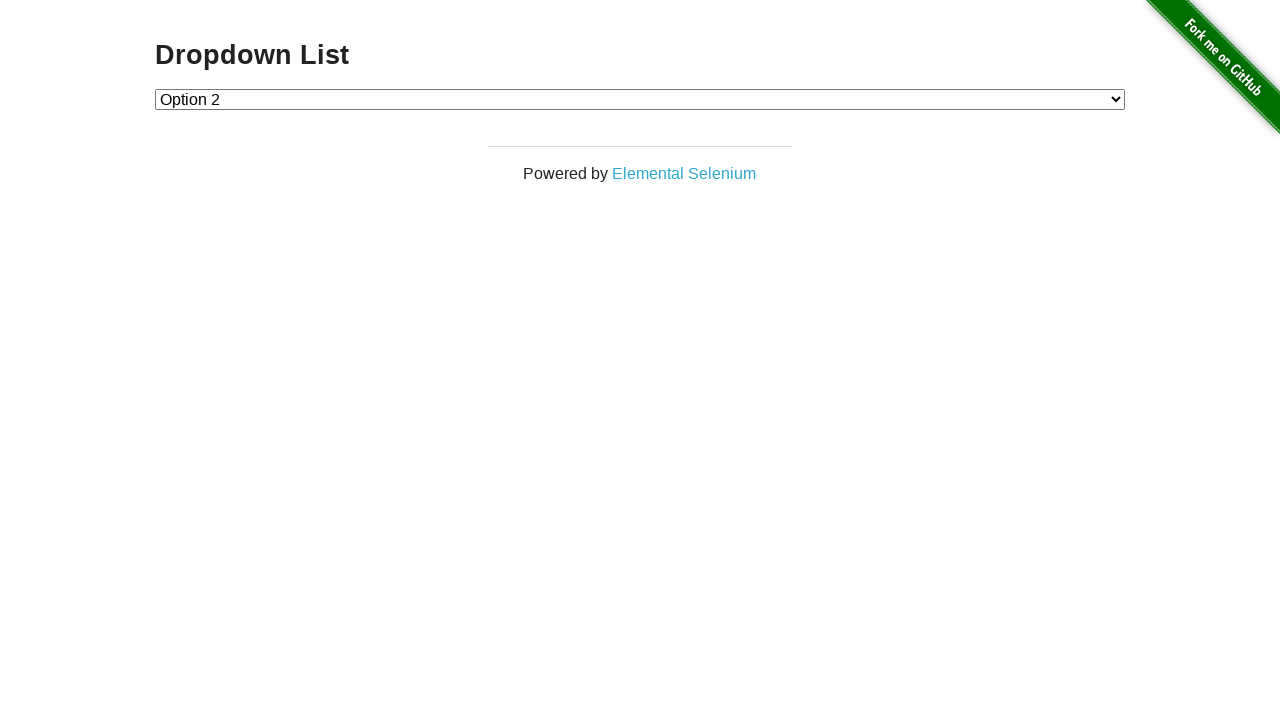

Selected Option 1 using visible text on #dropdown
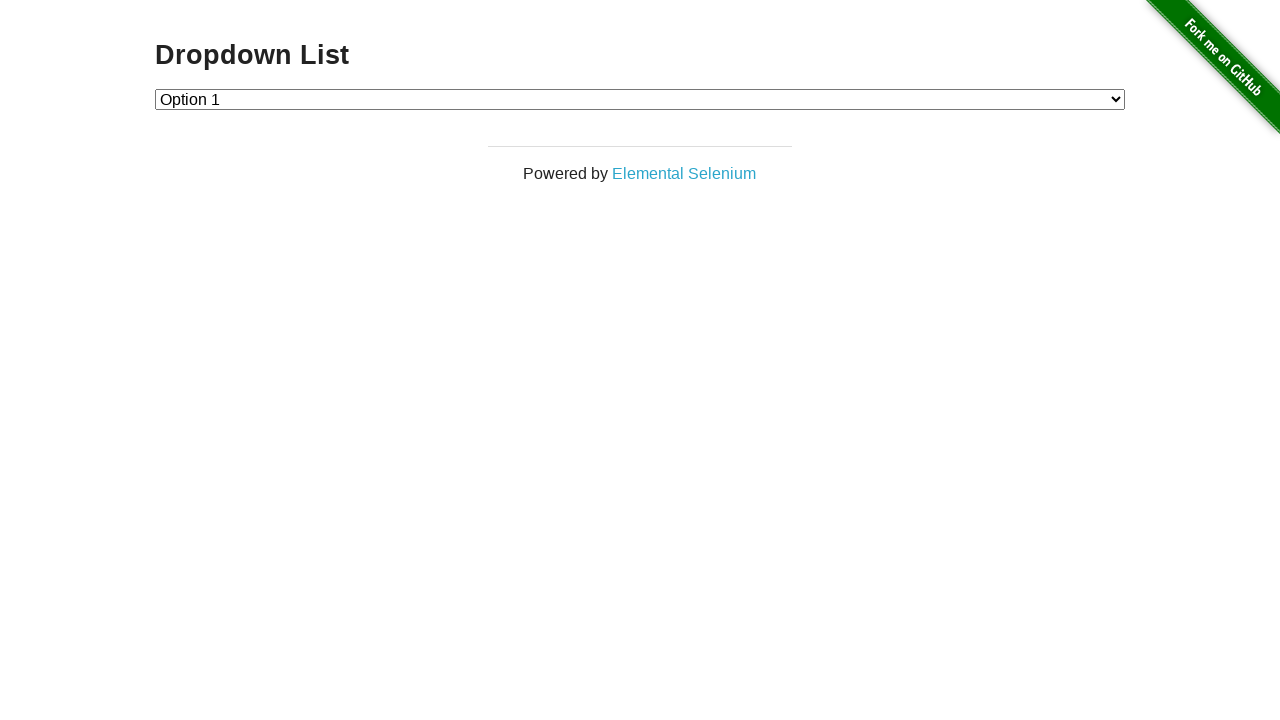

Dropdown element is visible
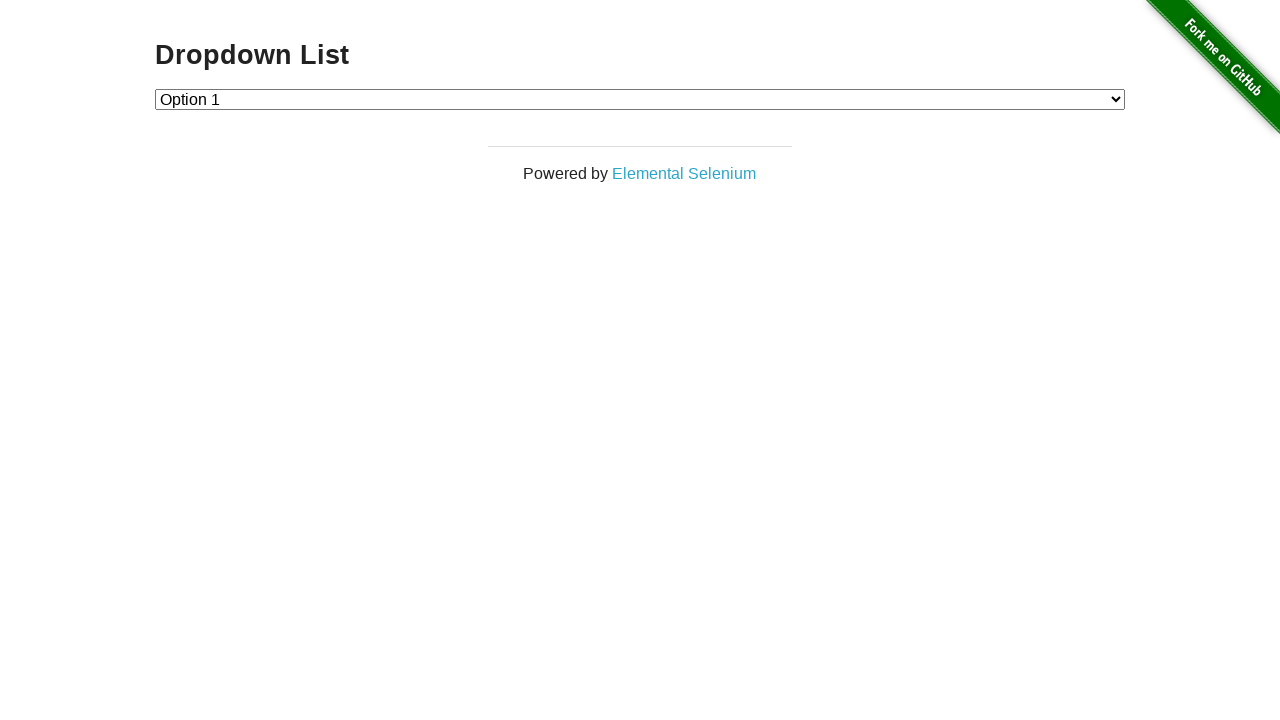

Retrieved all dropdown options
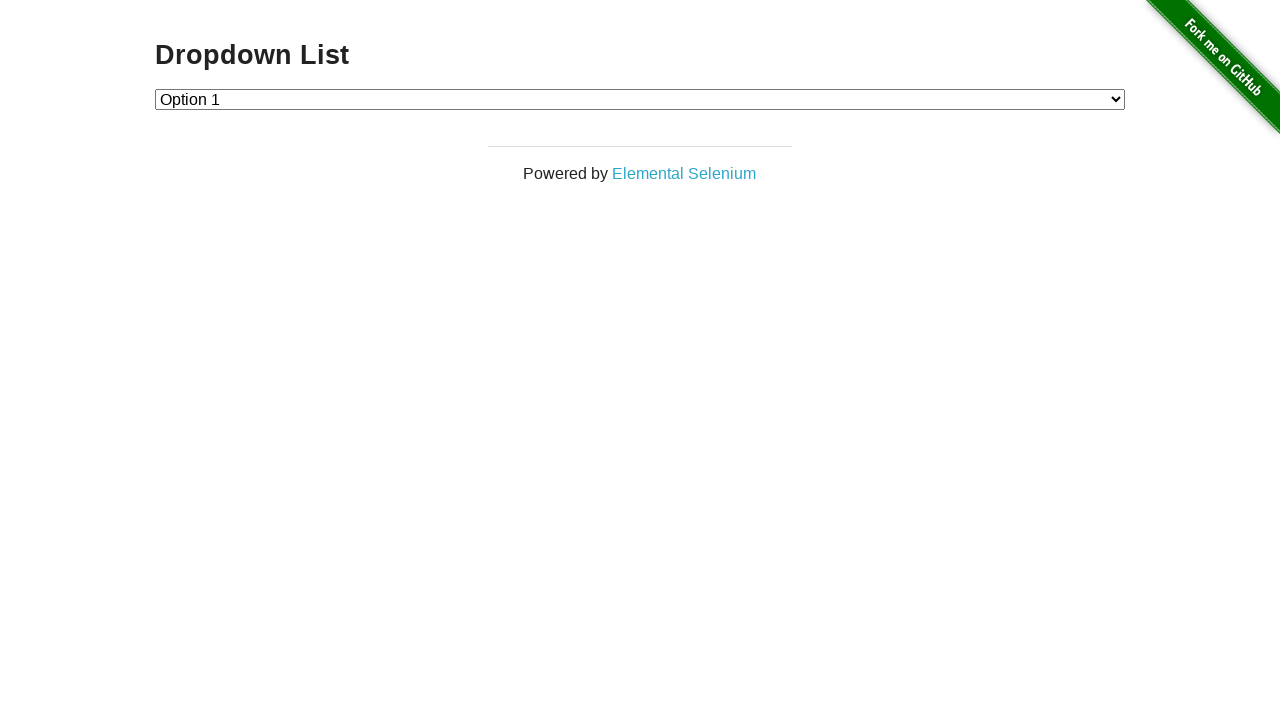

Verified dropdown contains exactly 3 options
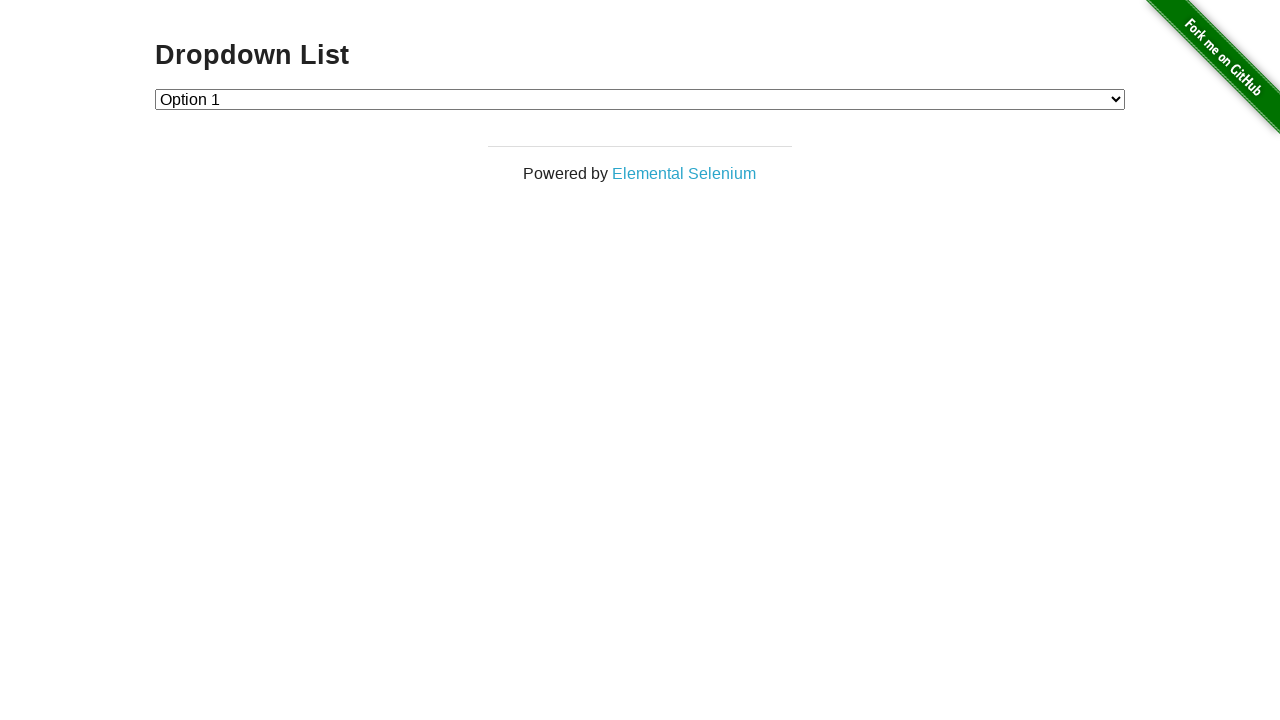

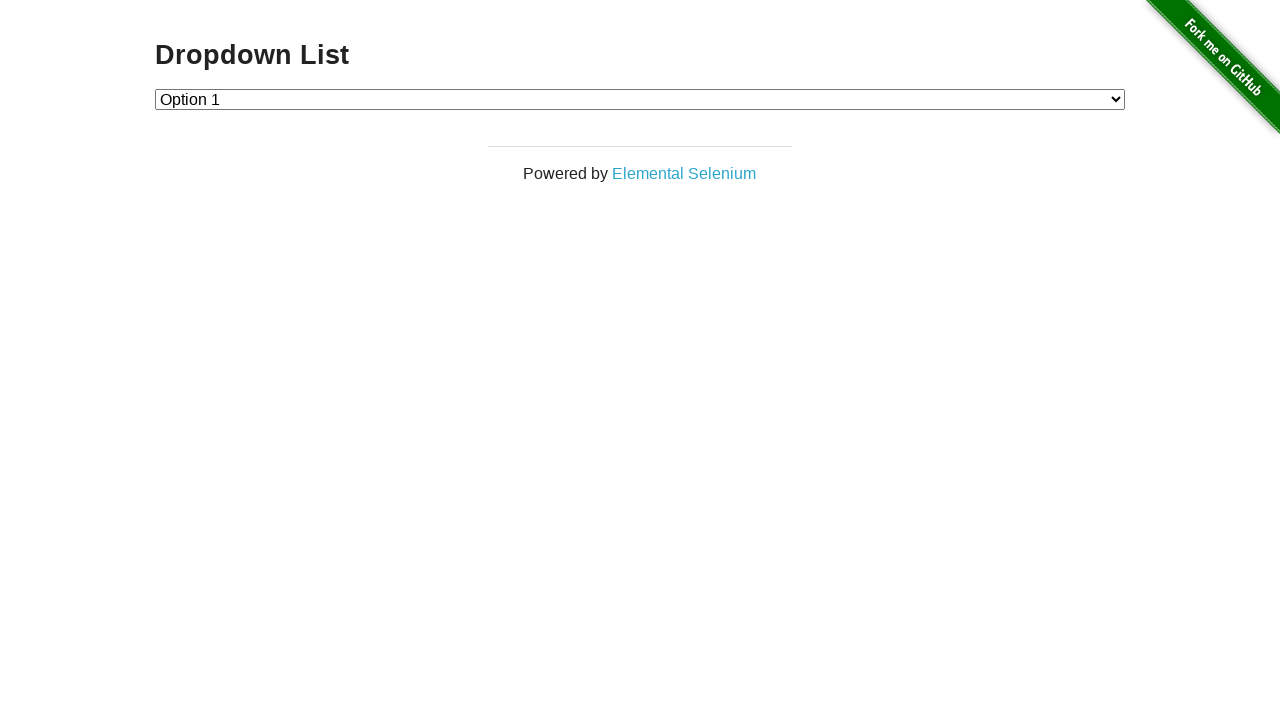